Tests file upload functionality by uploading a file to the form, submitting it, and verifying the uploaded filename is displayed correctly.

Starting URL: https://the-internet.herokuapp.com/upload

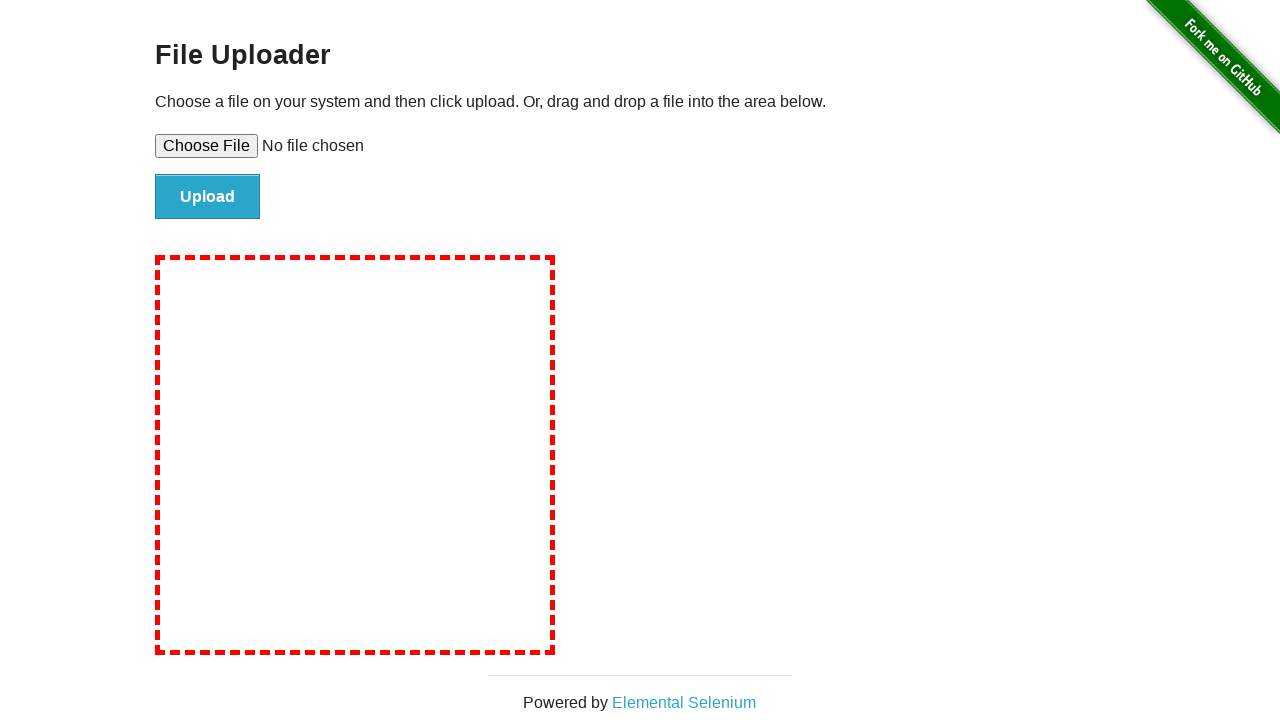

Created temporary test file with content
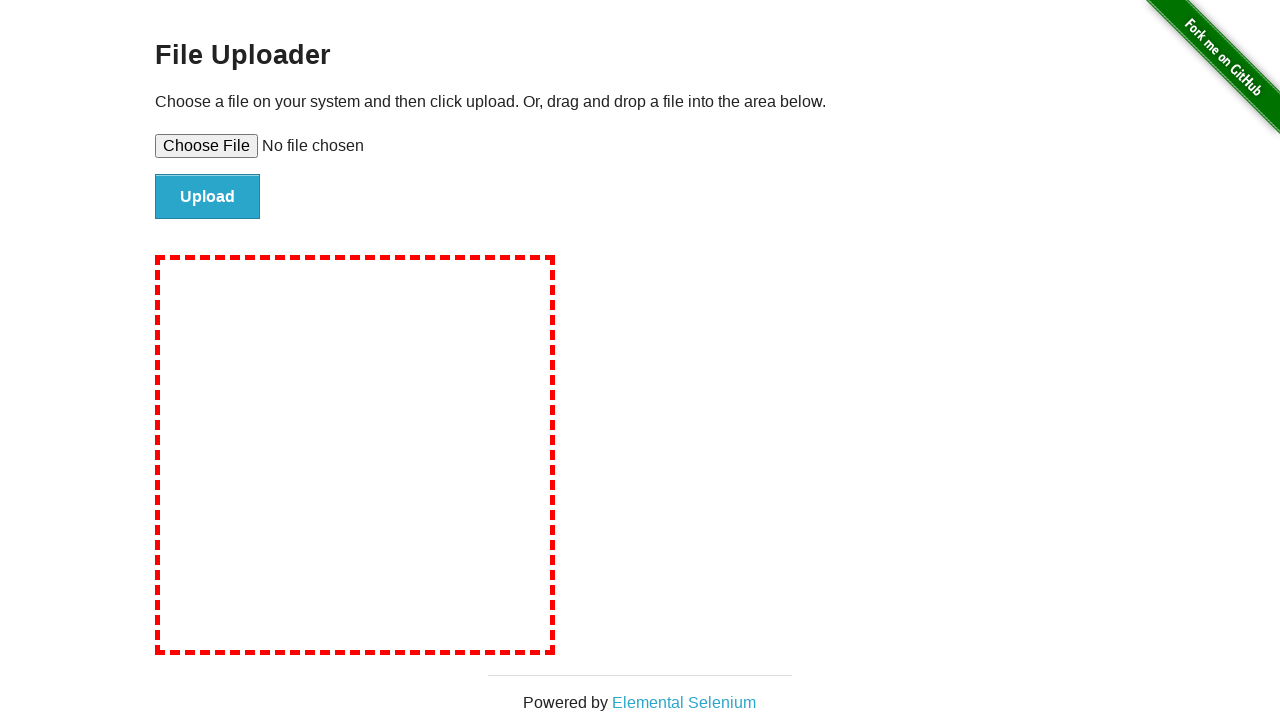

Selected file for upload via file input element
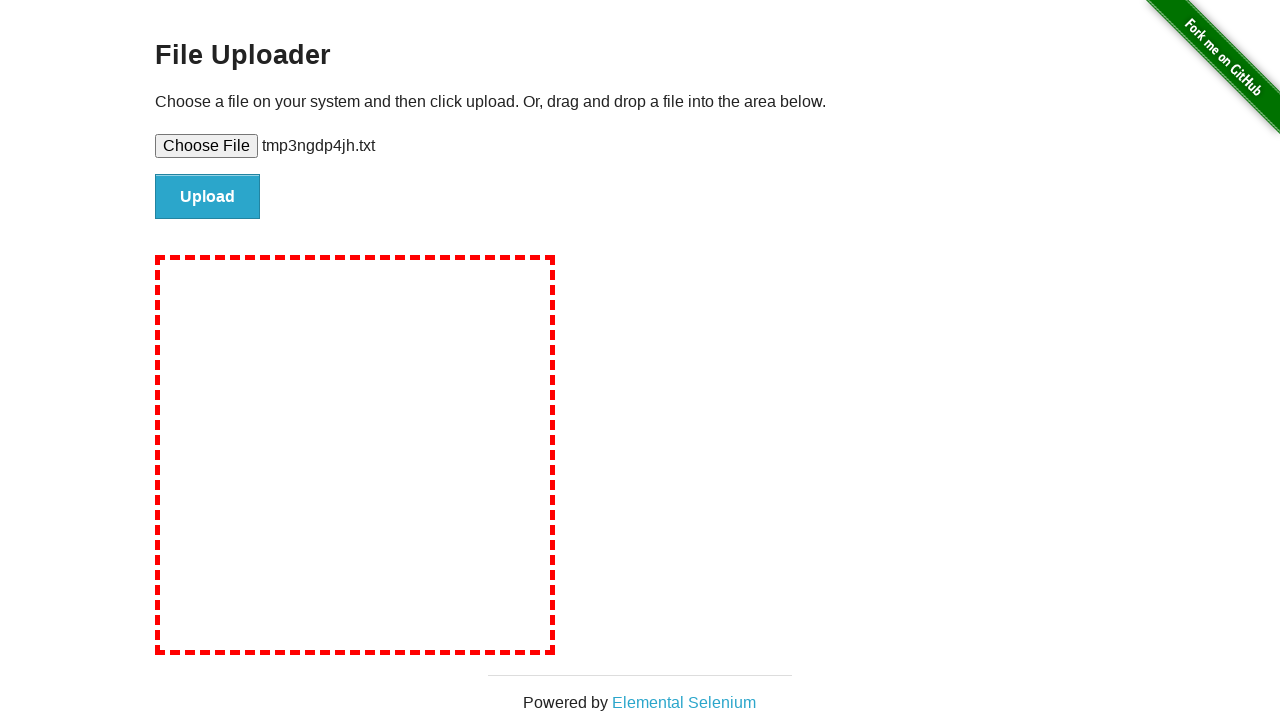

Clicked submit button to upload file at (208, 197) on #file-submit
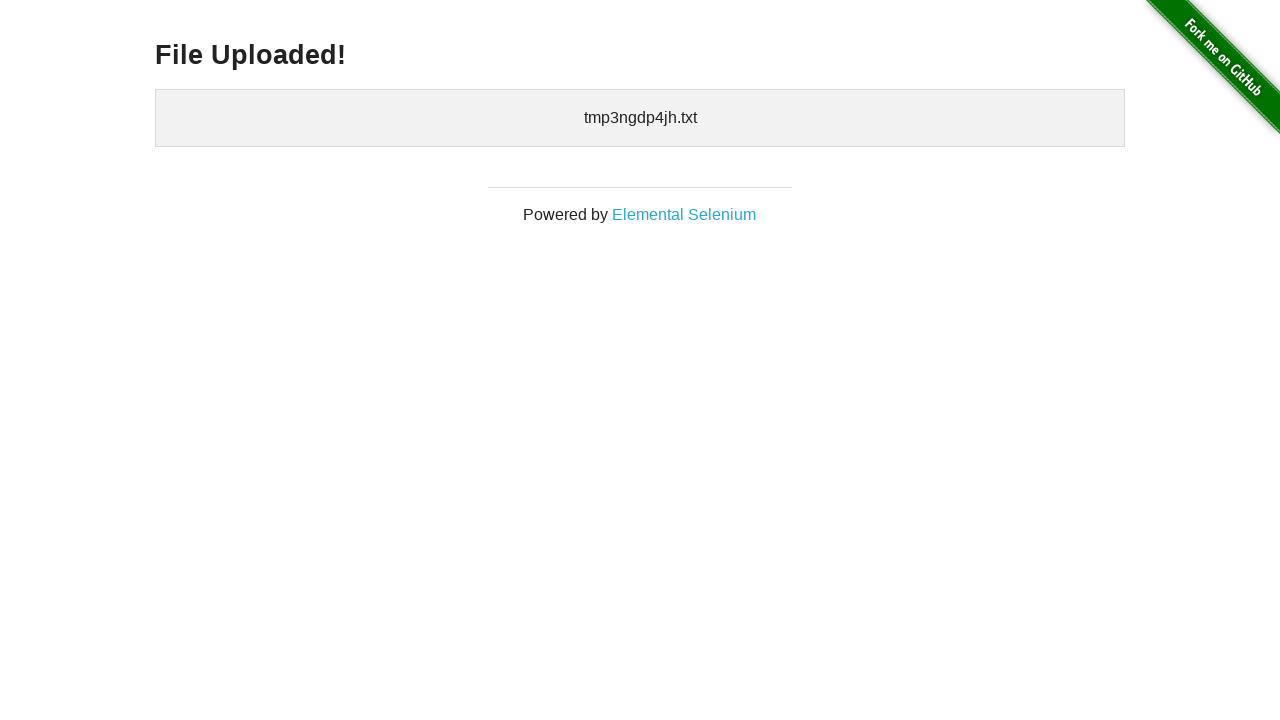

Verified uploaded files element is displayed
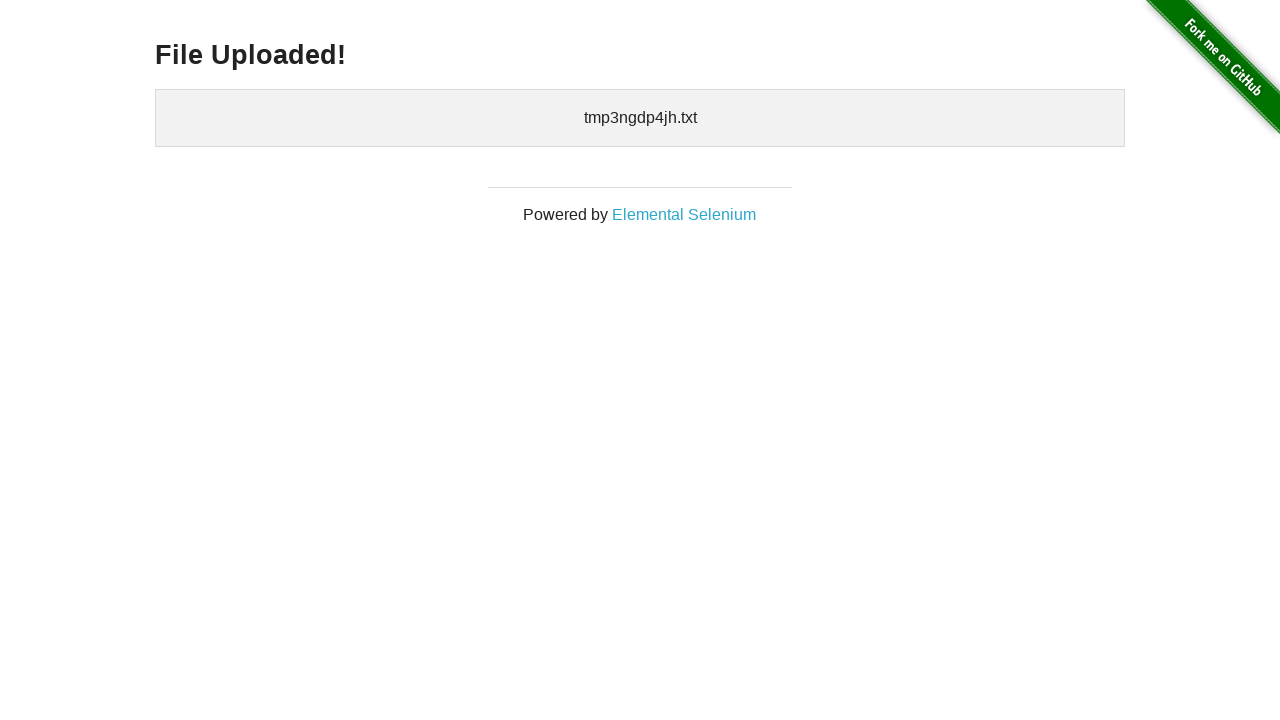

Cleaned up temporary test file
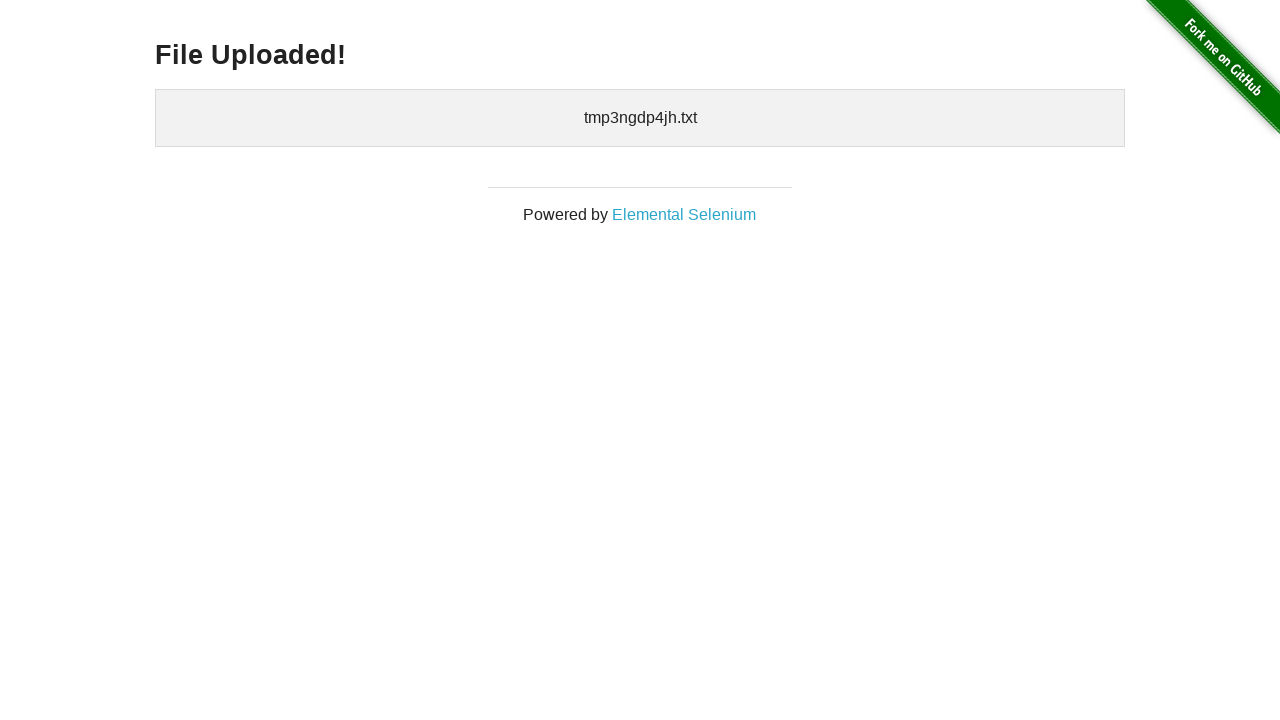

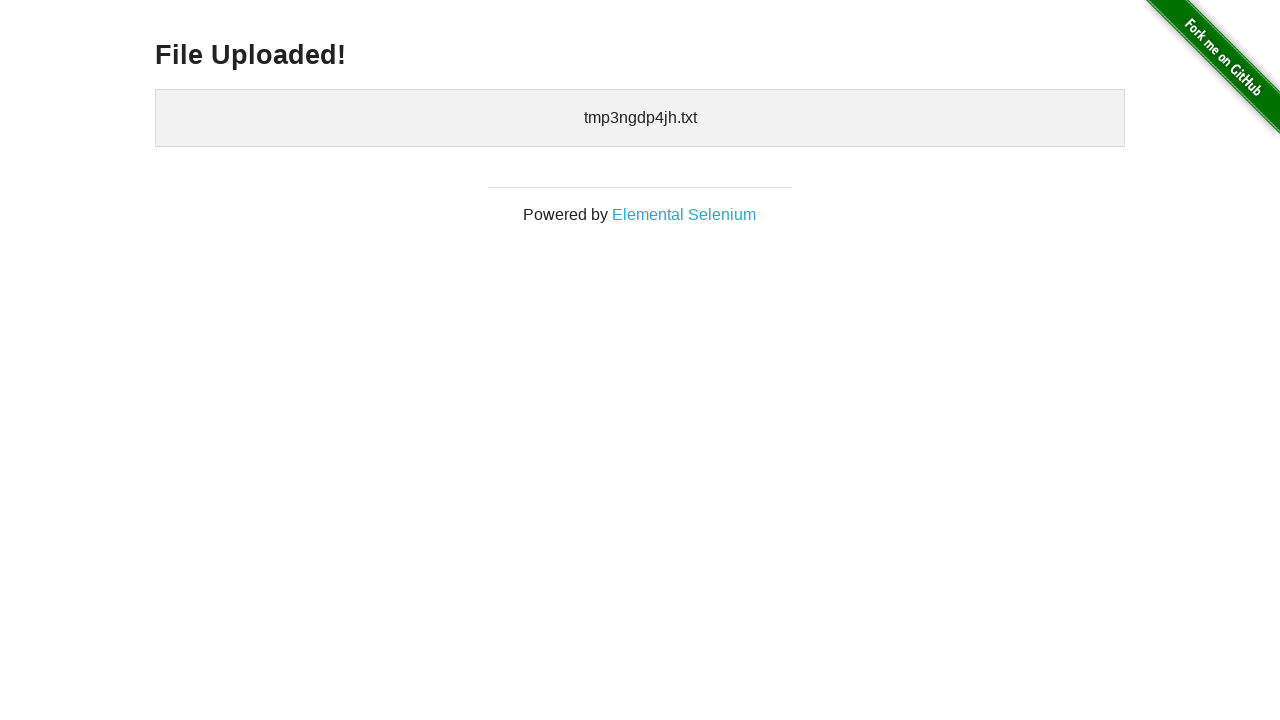